Tests button clicking functionality by clicking a button with ID "btn_one" on the automation testing practice page.

Starting URL: https://www.automationtesting.co.uk/buttons.html

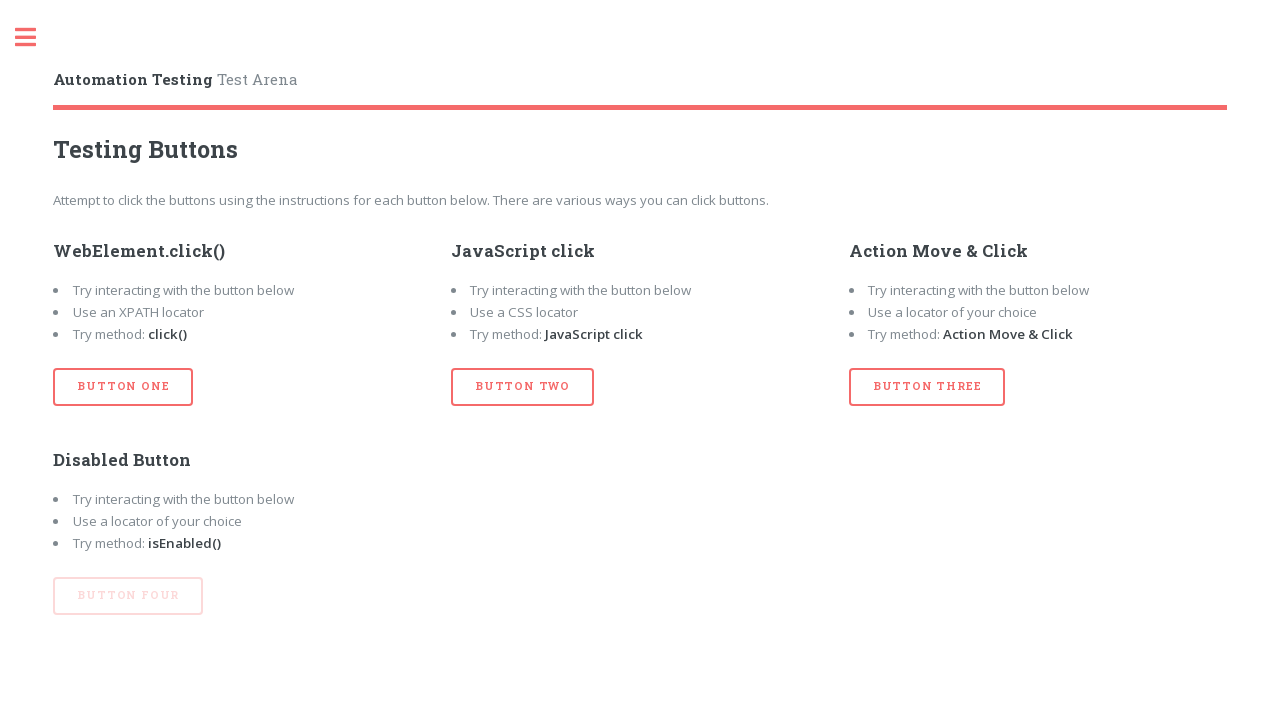

Navigated to automation testing practice page for buttons
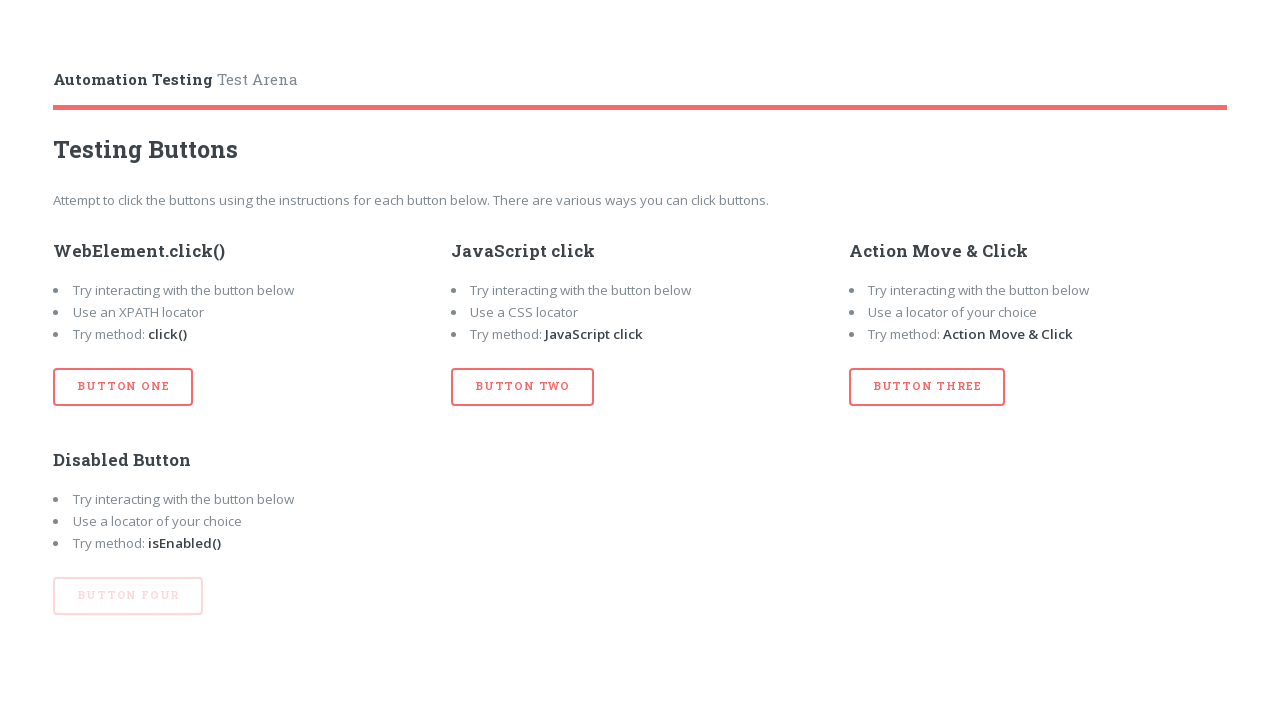

Clicked button with ID 'btn_one' at (123, 387) on #btn_one
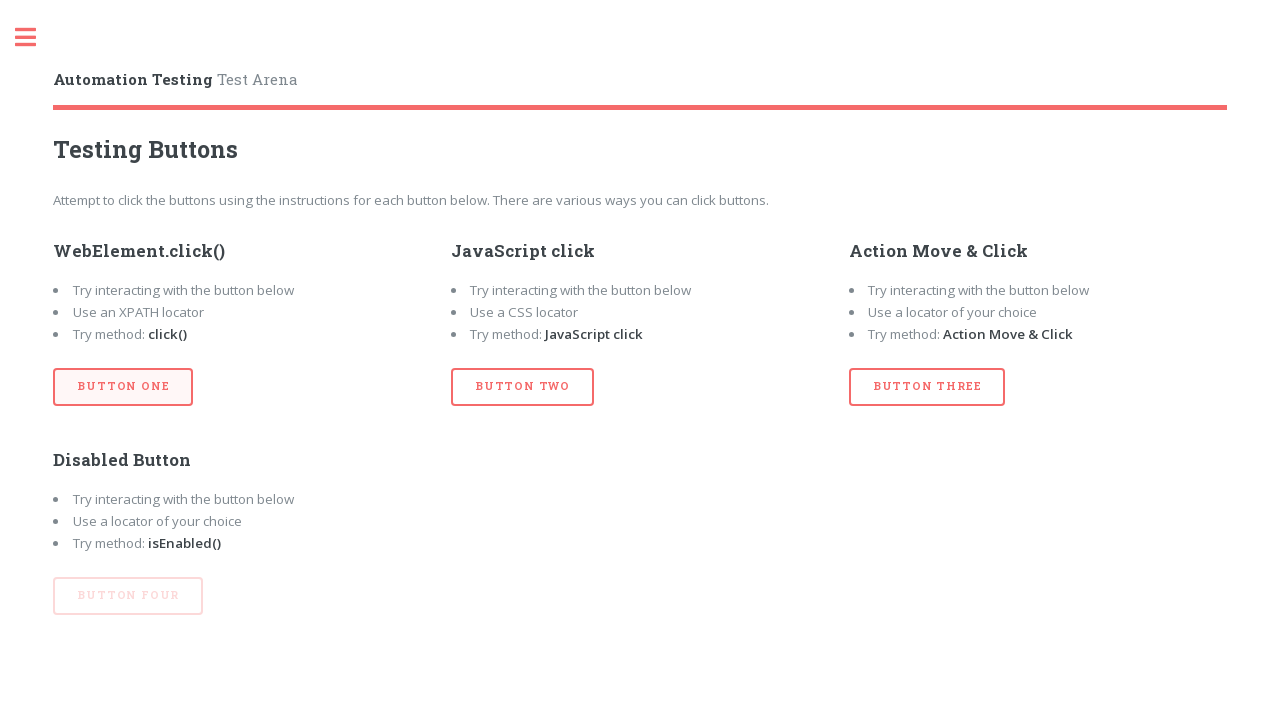

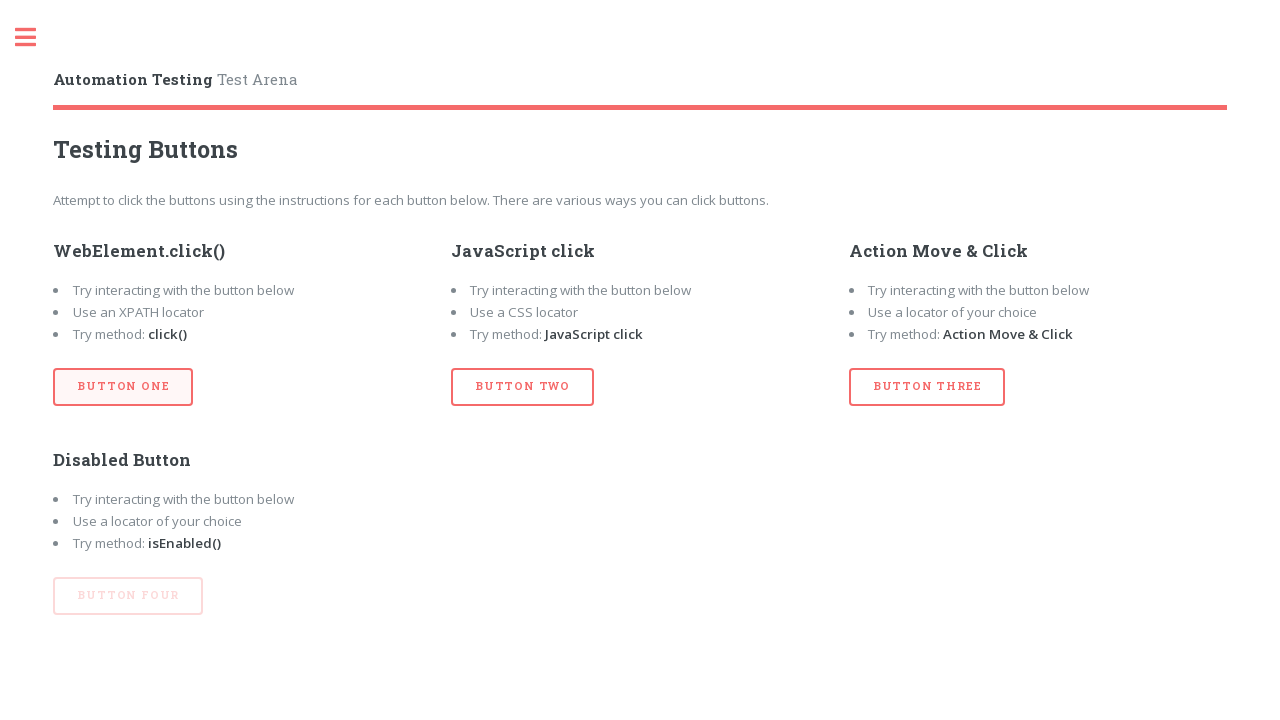